Navigates to a banking project demo page and maximizes the browser window

Starting URL: https://www.globalsqa.com/angularJs-protractor/BankingProject/

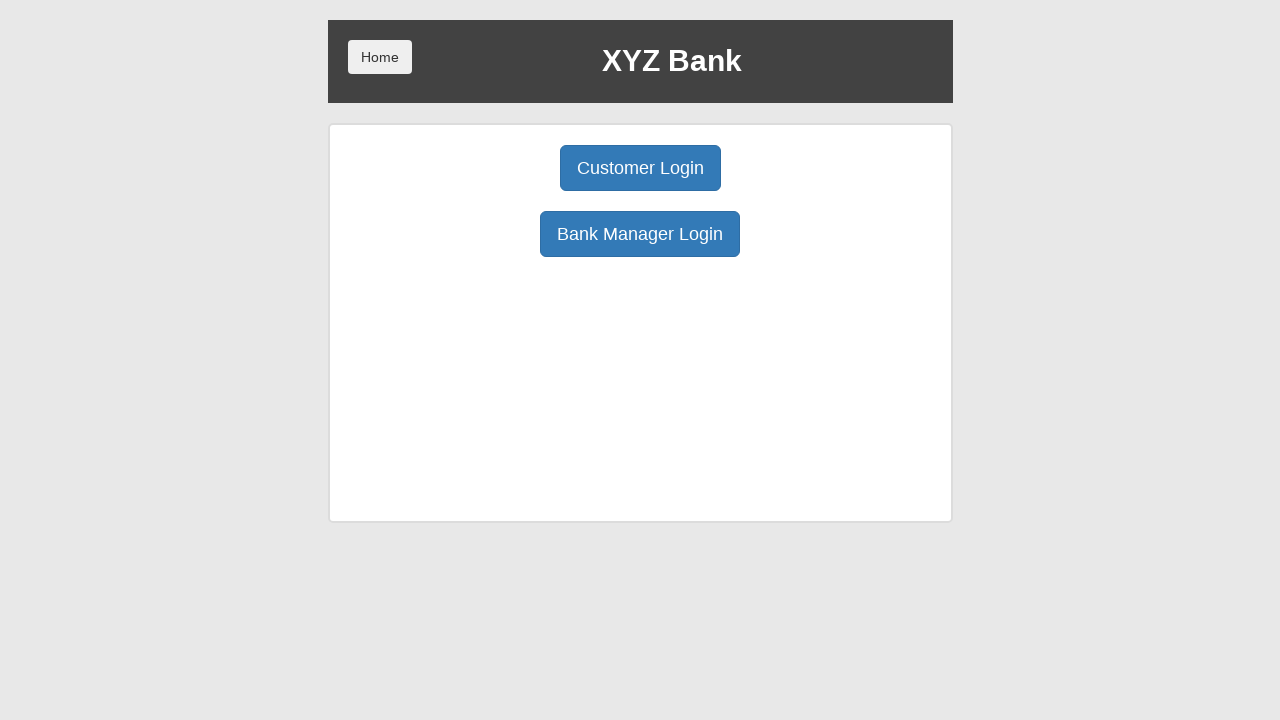

Navigated to Global QA Banking Project demo page
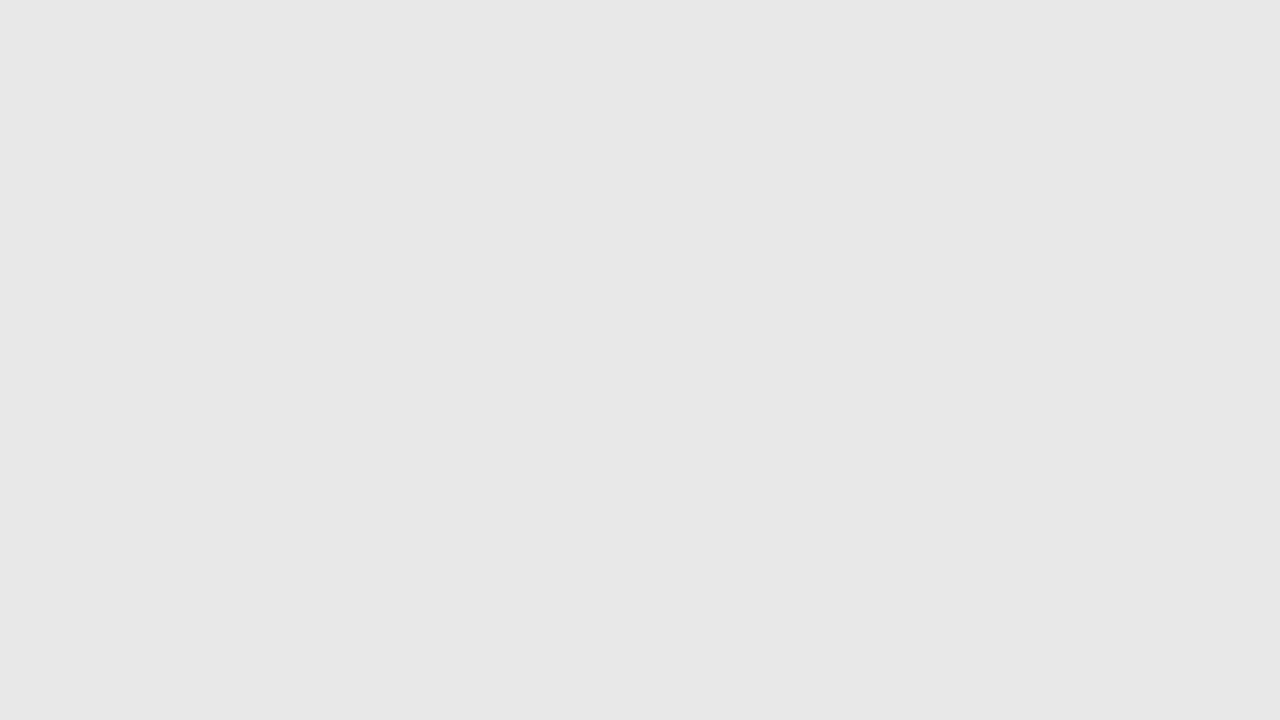

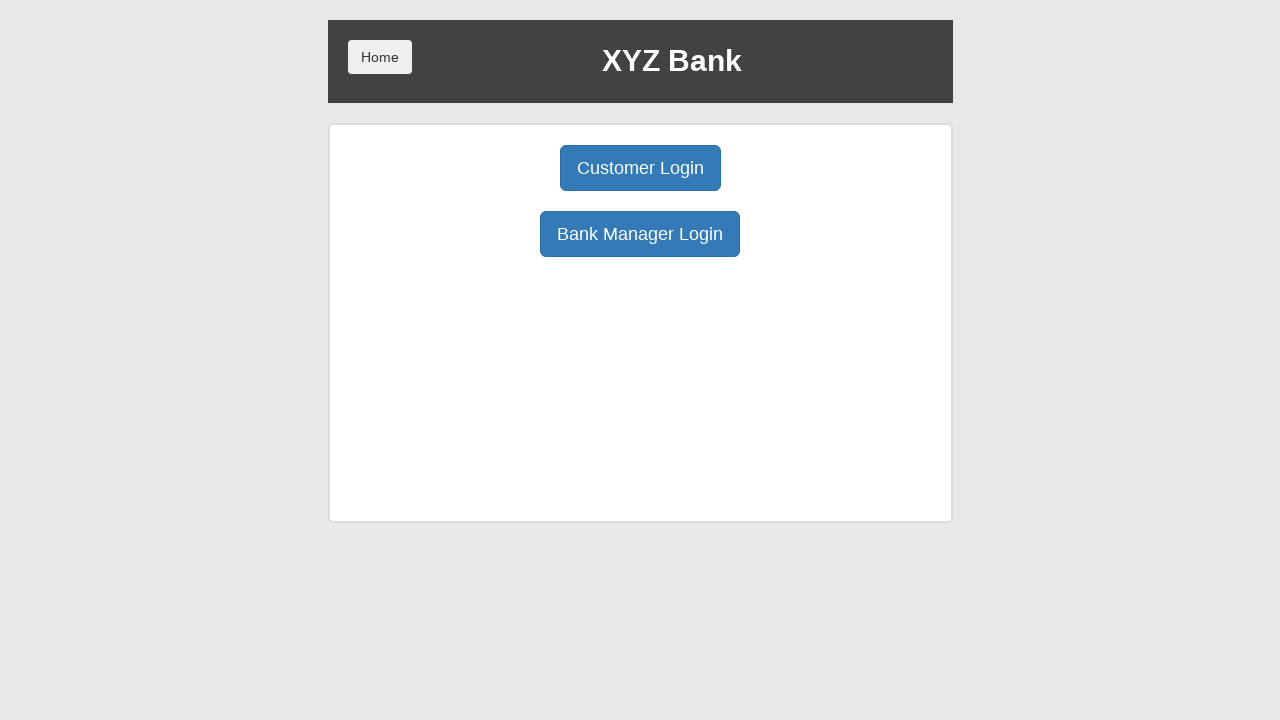